Tests that edits are cancelled when pressing Escape key

Starting URL: https://demo.playwright.dev/todomvc

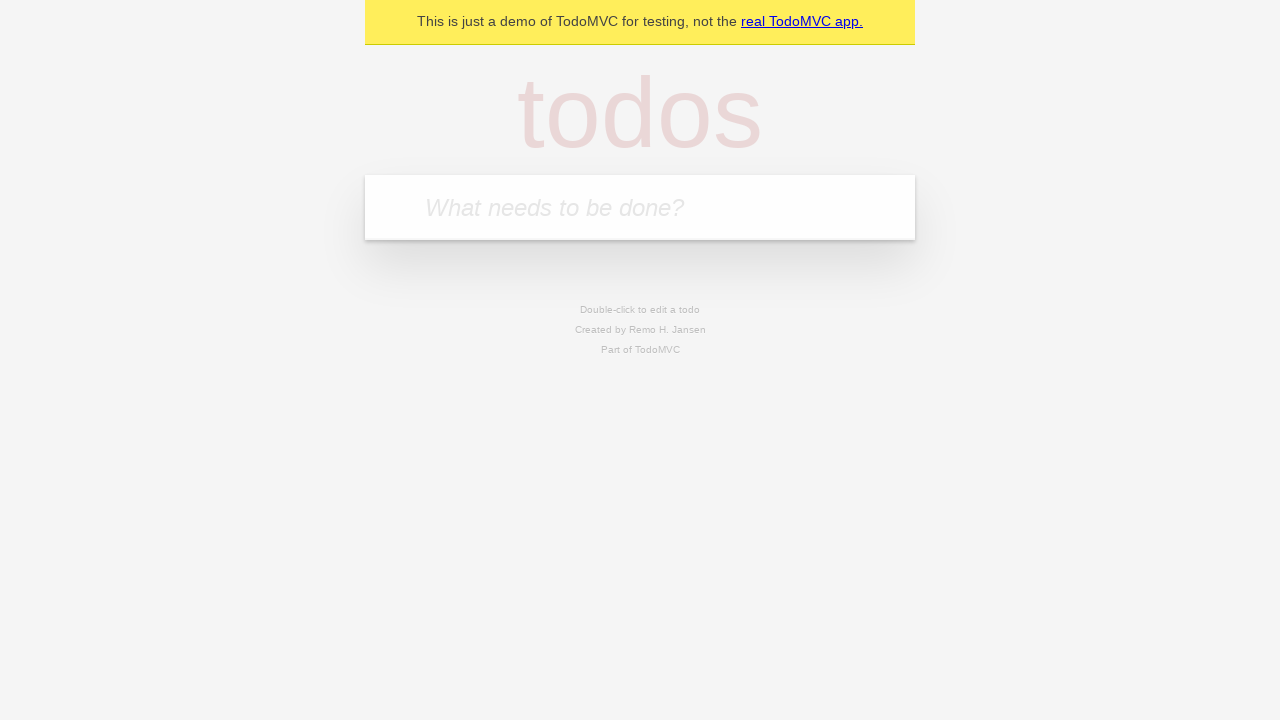

Filled input field with first todo 'buy some cheese' on internal:attr=[placeholder="What needs to be done?"i]
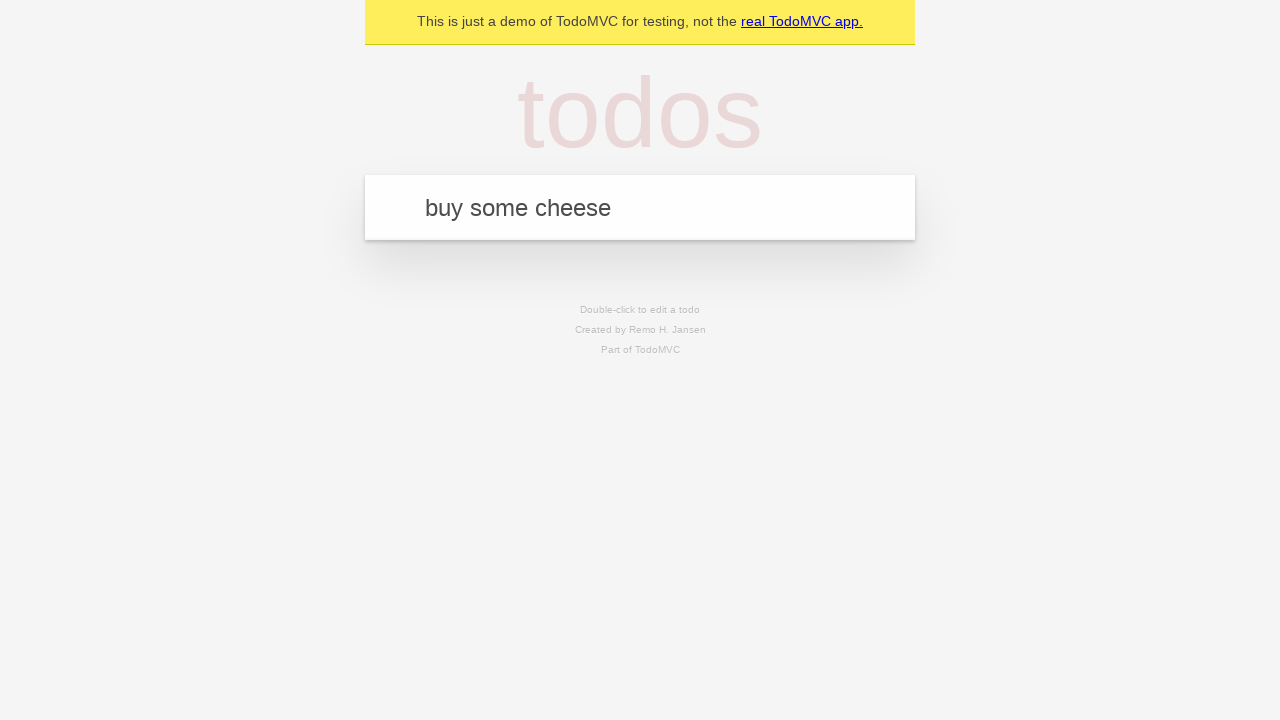

Pressed Enter to create first todo on internal:attr=[placeholder="What needs to be done?"i]
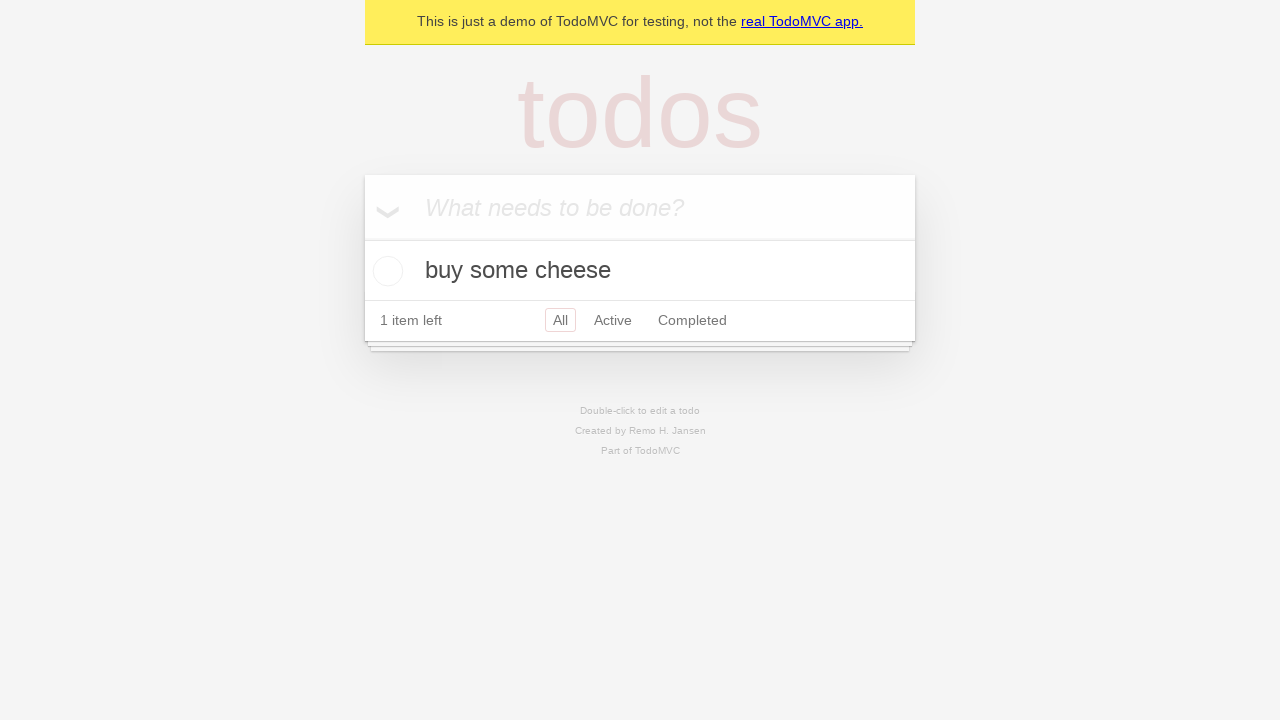

Filled input field with second todo 'feed the cat' on internal:attr=[placeholder="What needs to be done?"i]
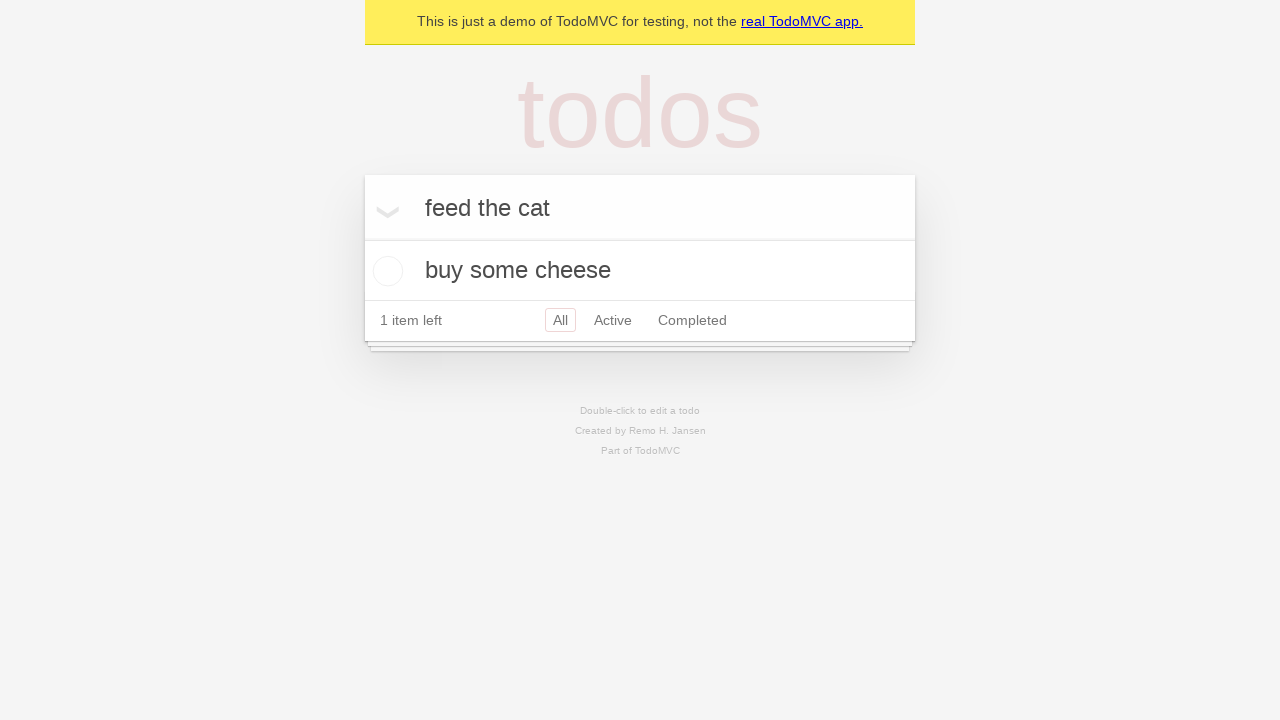

Pressed Enter to create second todo on internal:attr=[placeholder="What needs to be done?"i]
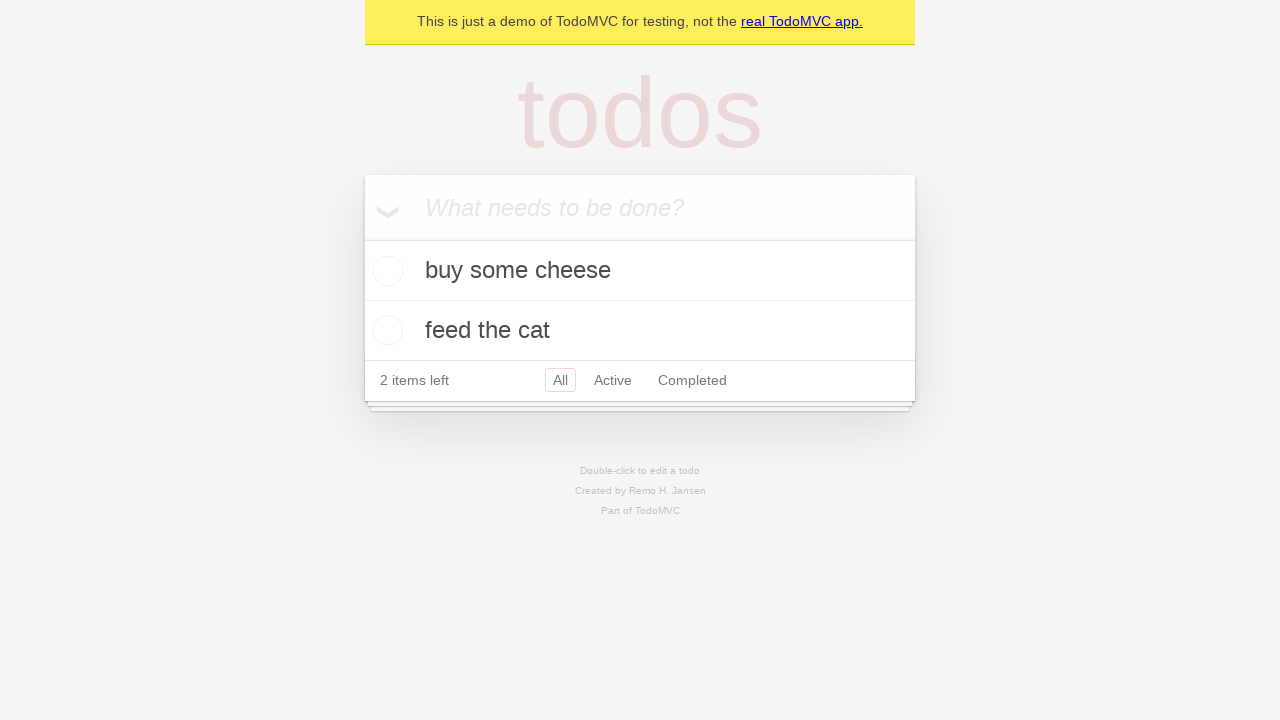

Filled input field with third todo 'book a doctors appointment' on internal:attr=[placeholder="What needs to be done?"i]
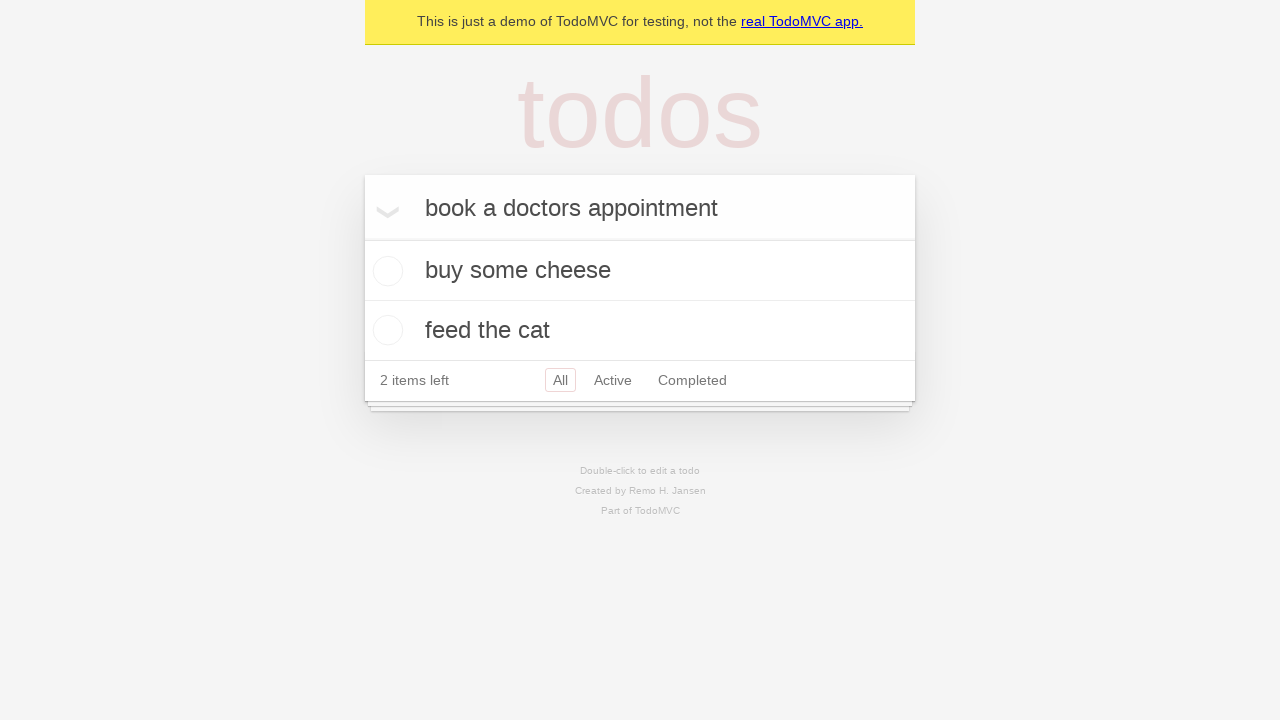

Pressed Enter to create third todo on internal:attr=[placeholder="What needs to be done?"i]
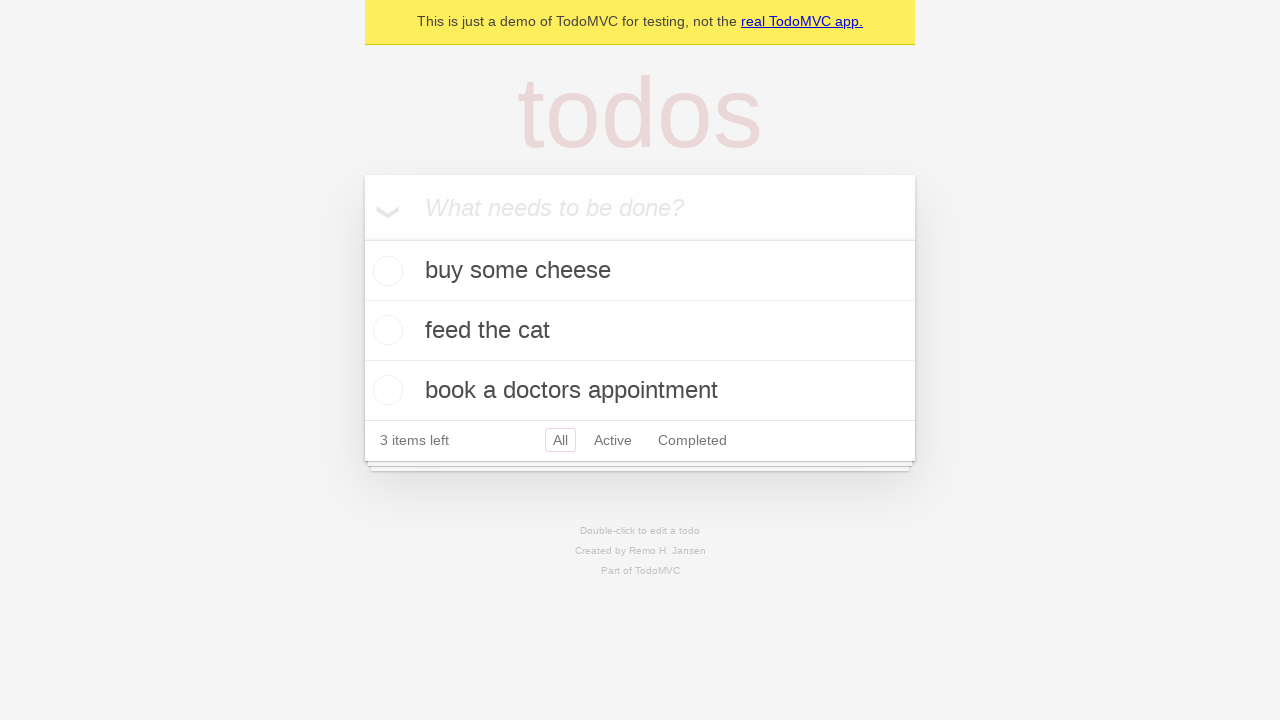

Double-clicked second todo to enter edit mode at (640, 331) on internal:testid=[data-testid="todo-item"s] >> nth=1
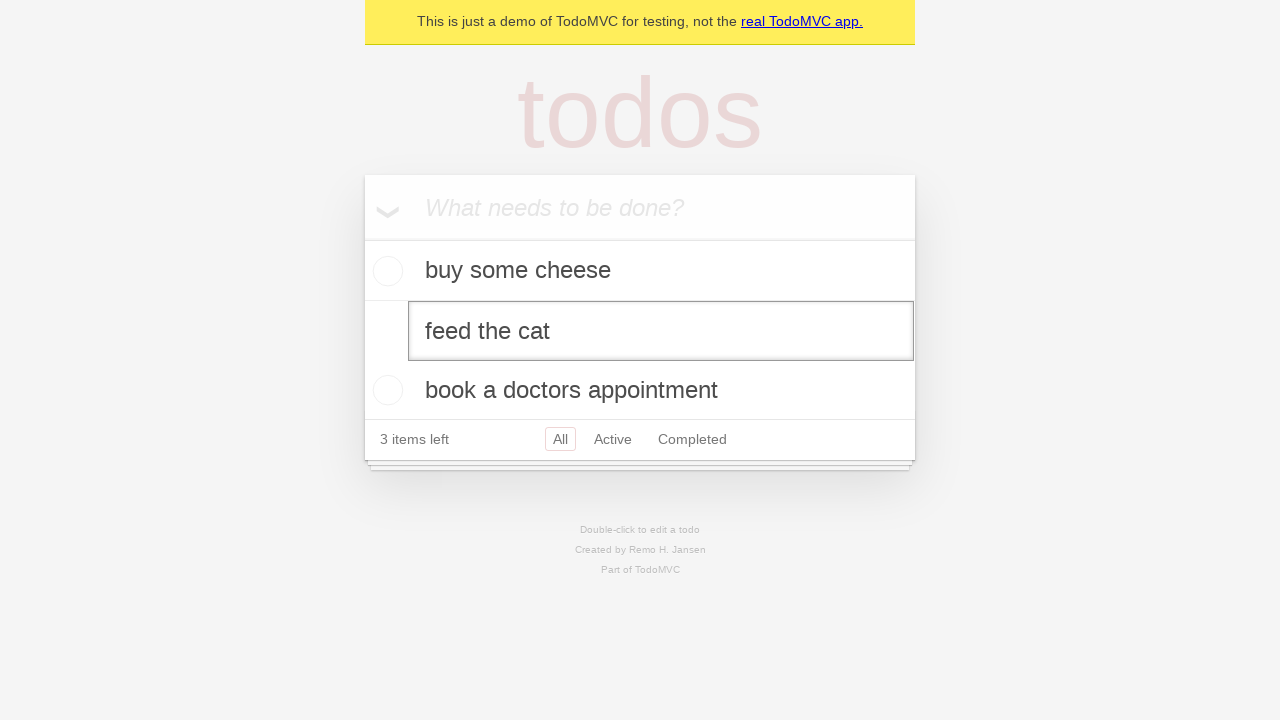

Filled edit field with new text 'buy some sausages' on internal:testid=[data-testid="todo-item"s] >> nth=1 >> internal:role=textbox[nam
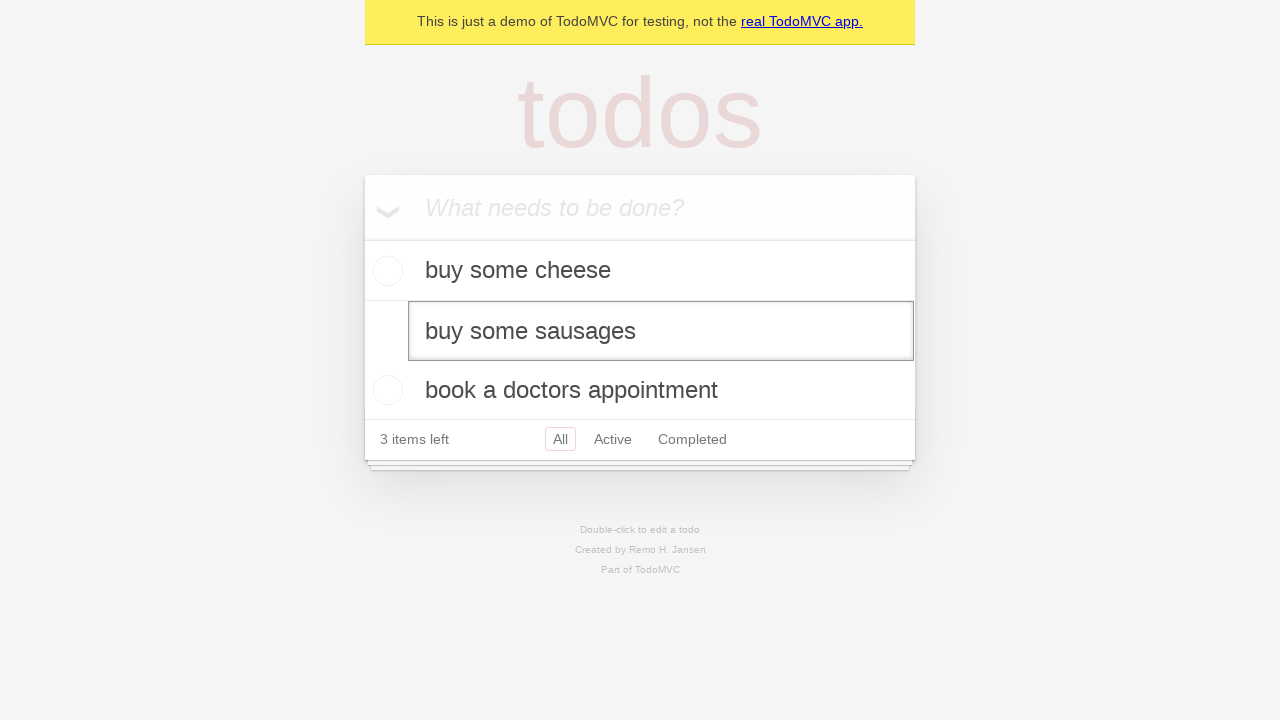

Pressed Escape key to cancel edit changes on internal:testid=[data-testid="todo-item"s] >> nth=1 >> internal:role=textbox[nam
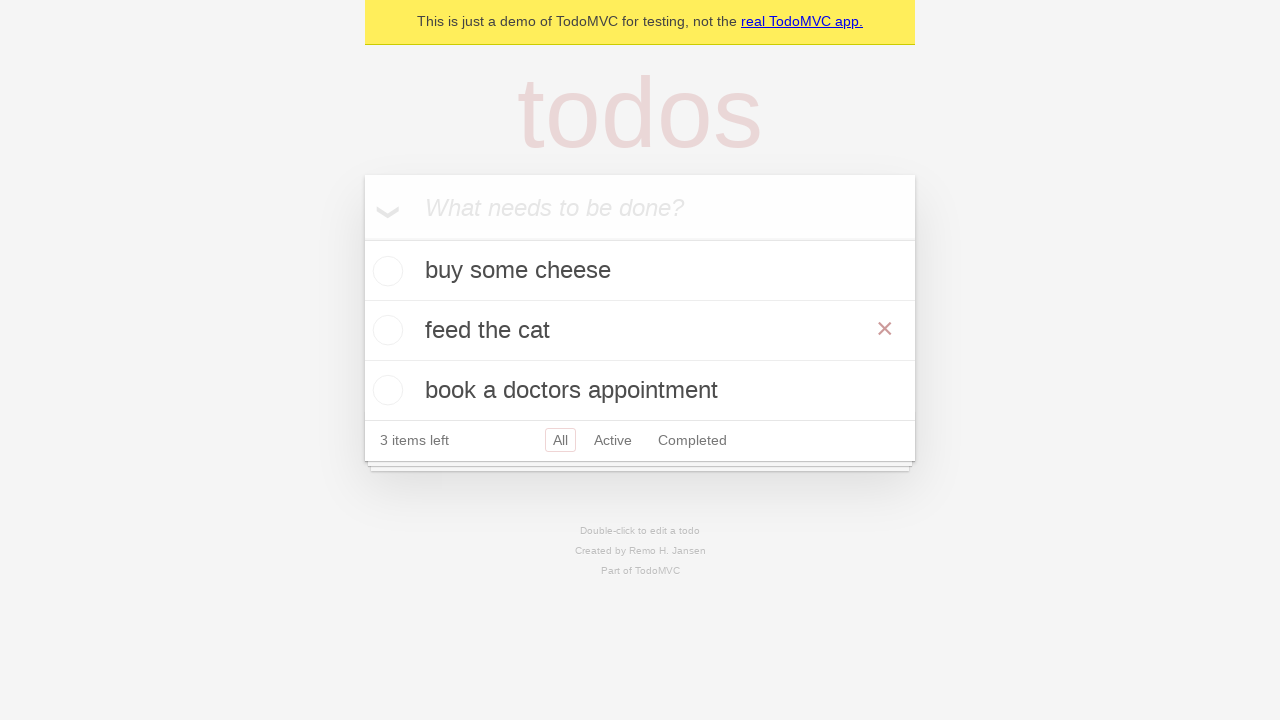

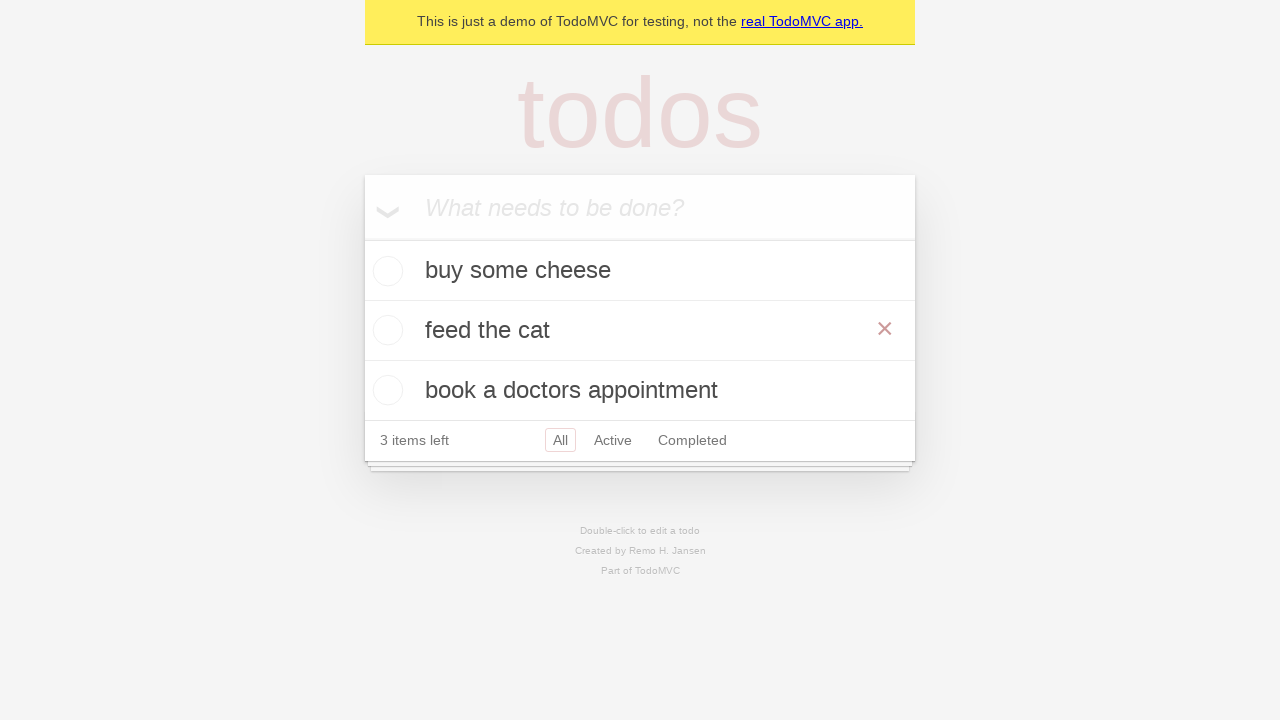